Navigates to Tuniu flight search results page for domestic flights from Shenzhen (SZX) to Qingdao (TAO) and waits for the page to load.

Starting URL: http://flight.tuniu.com/domestic/list/SZX_TAO_ST_1_0_0/?start=2024-08-15

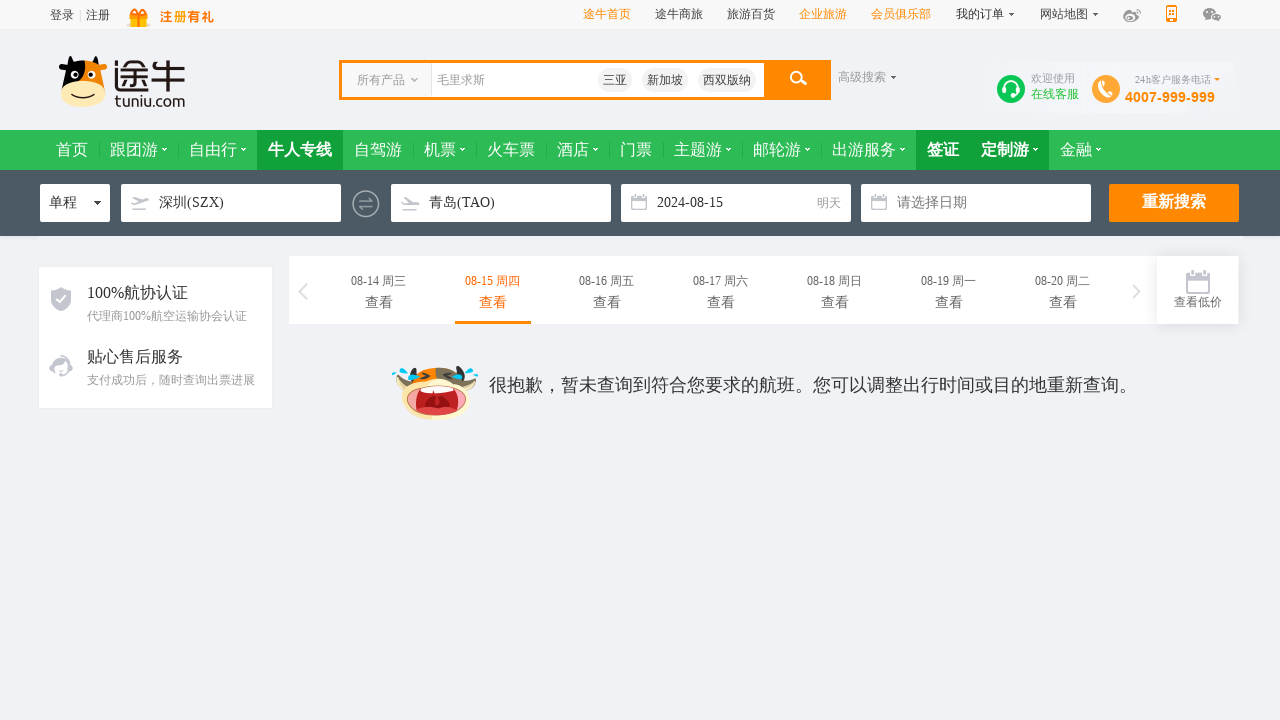

Navigated to Tuniu flight search results page for domestic flights from Shenzhen (SZX) to Qingdao (TAO) on 2024-08-15
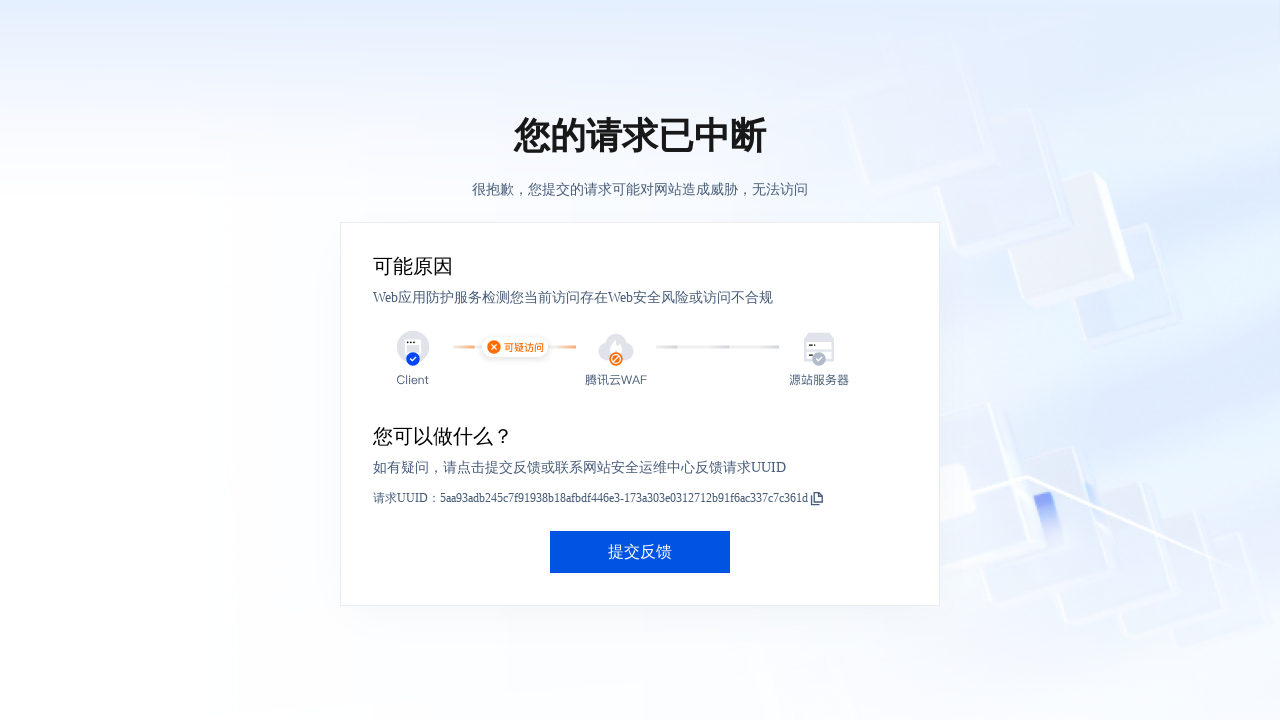

Flight search results page loaded with network idle state reached
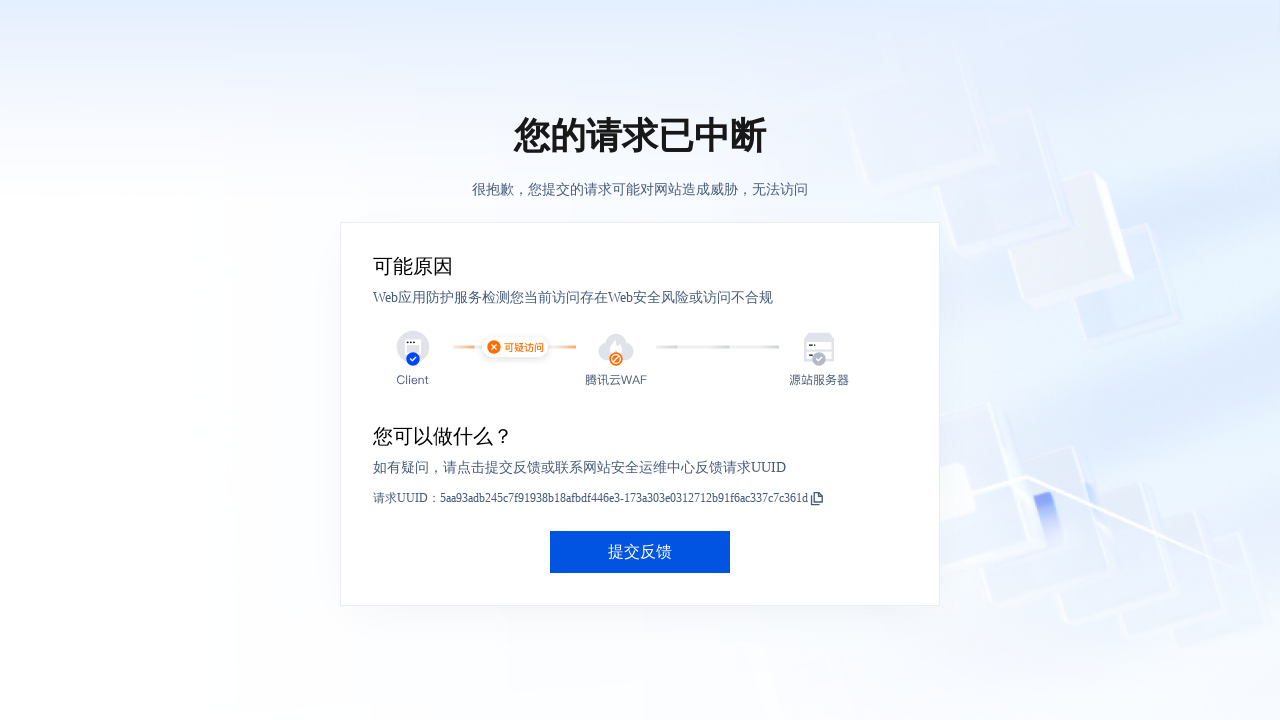

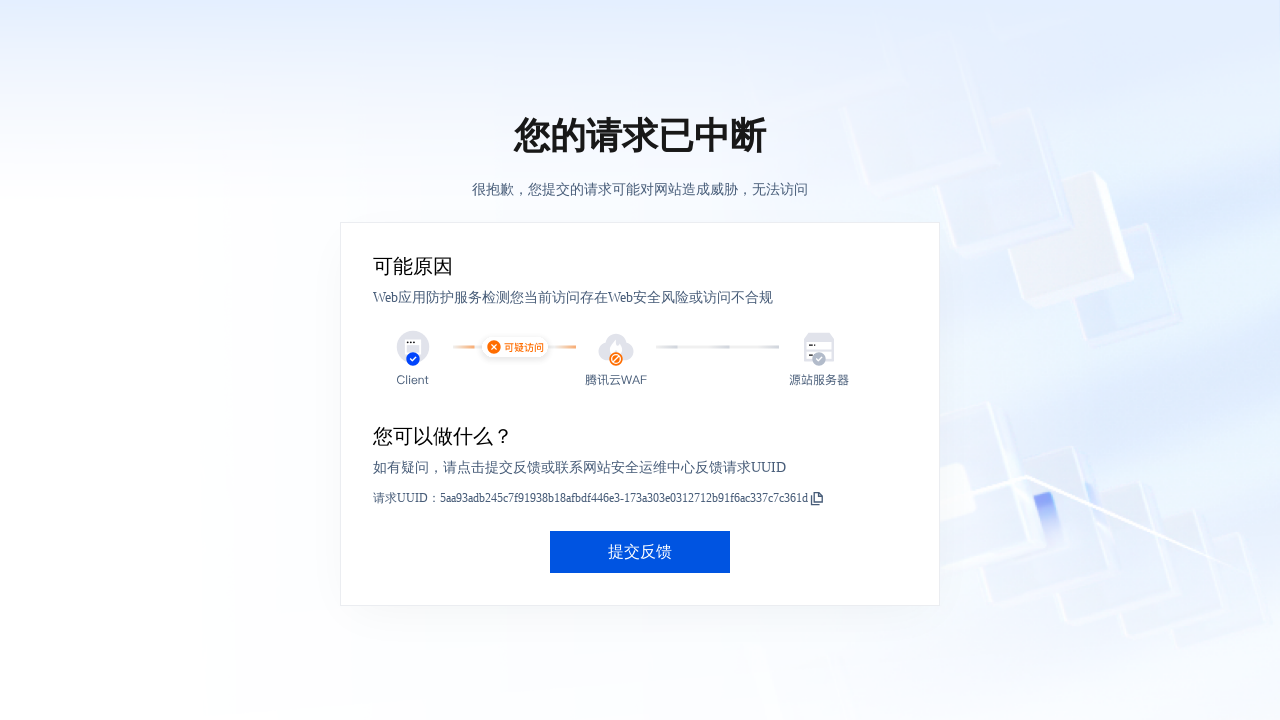